Tests JavaScript alert handling by clicking the first button, accepting the alert, and verifying the result message

Starting URL: https://the-internet.herokuapp.com/javascript_alerts

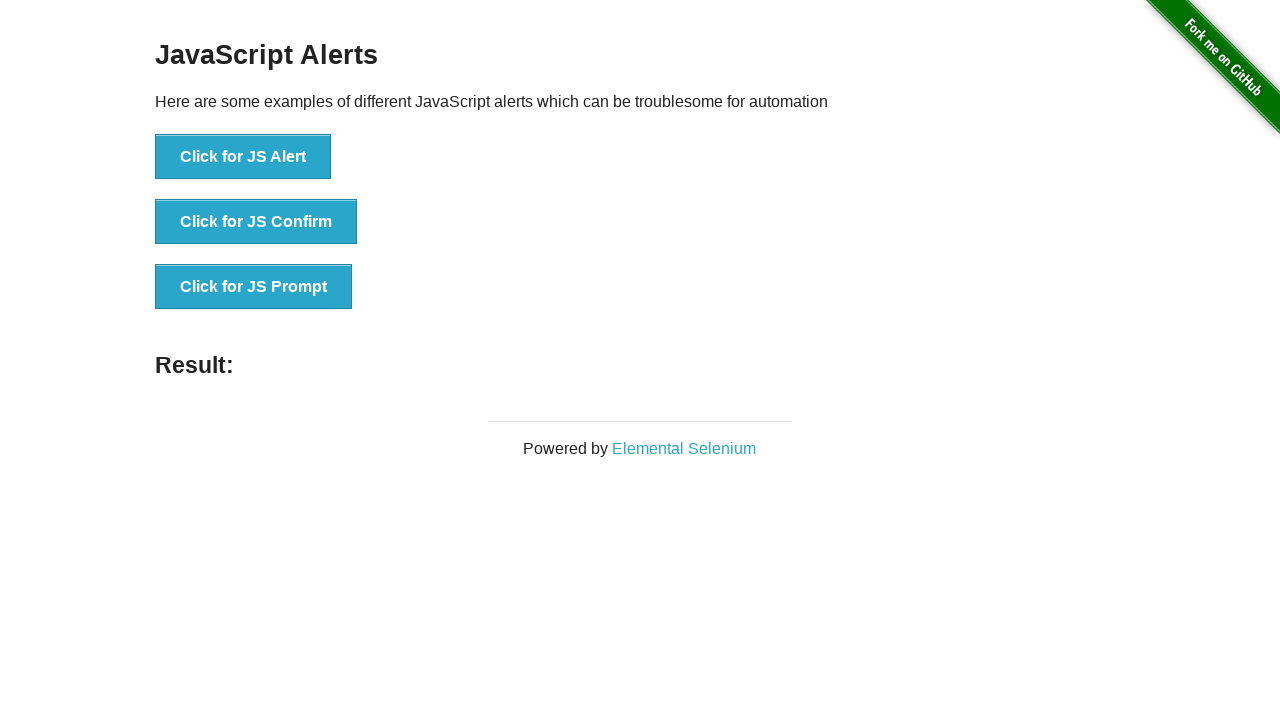

Clicked the first JavaScript alert button at (243, 157) on button[onclick='jsAlert()']
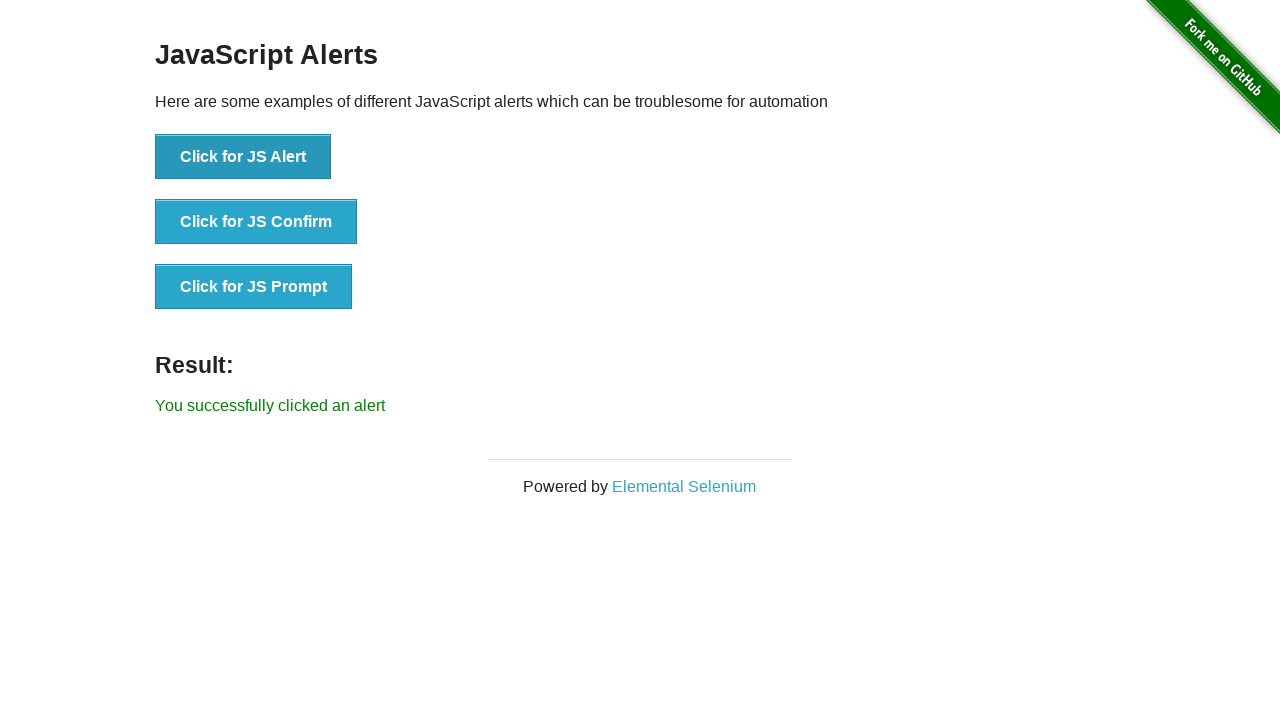

Set up dialog handler to automatically accept alerts
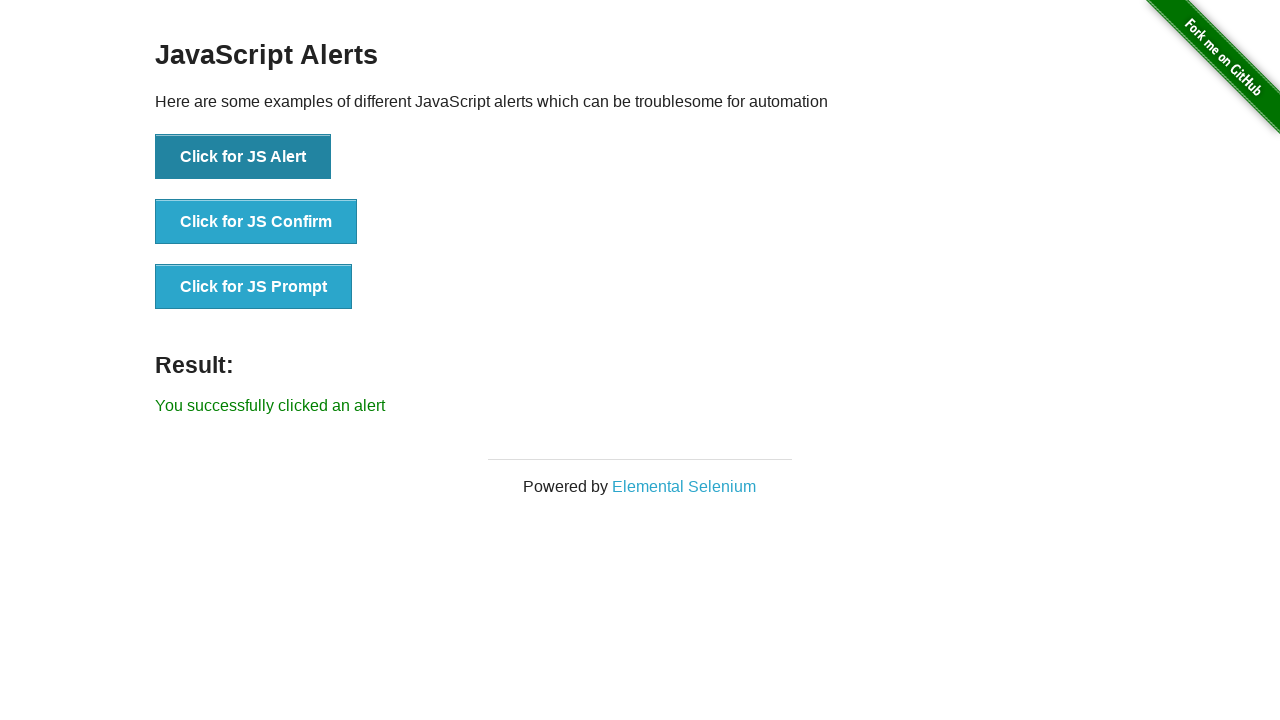

Clicked the alert button and accepted the resulting dialog at (243, 157) on button[onclick='jsAlert()']
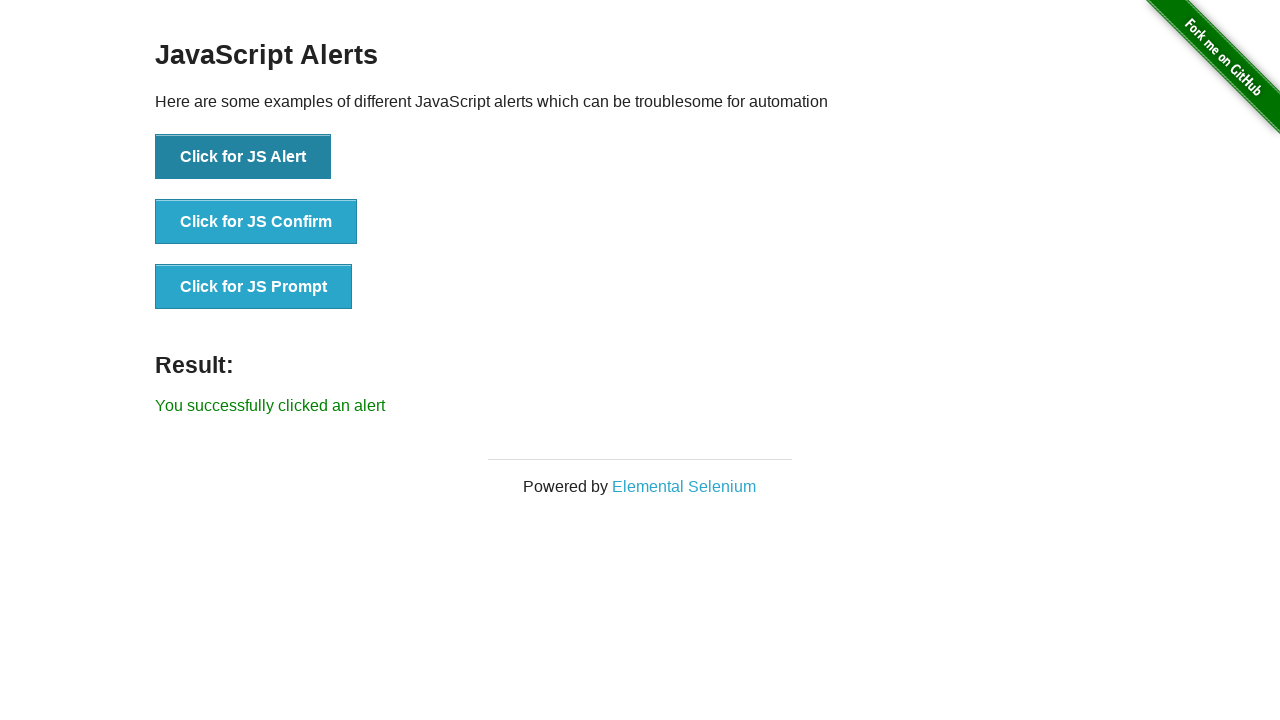

Result message element loaded after alert acceptance
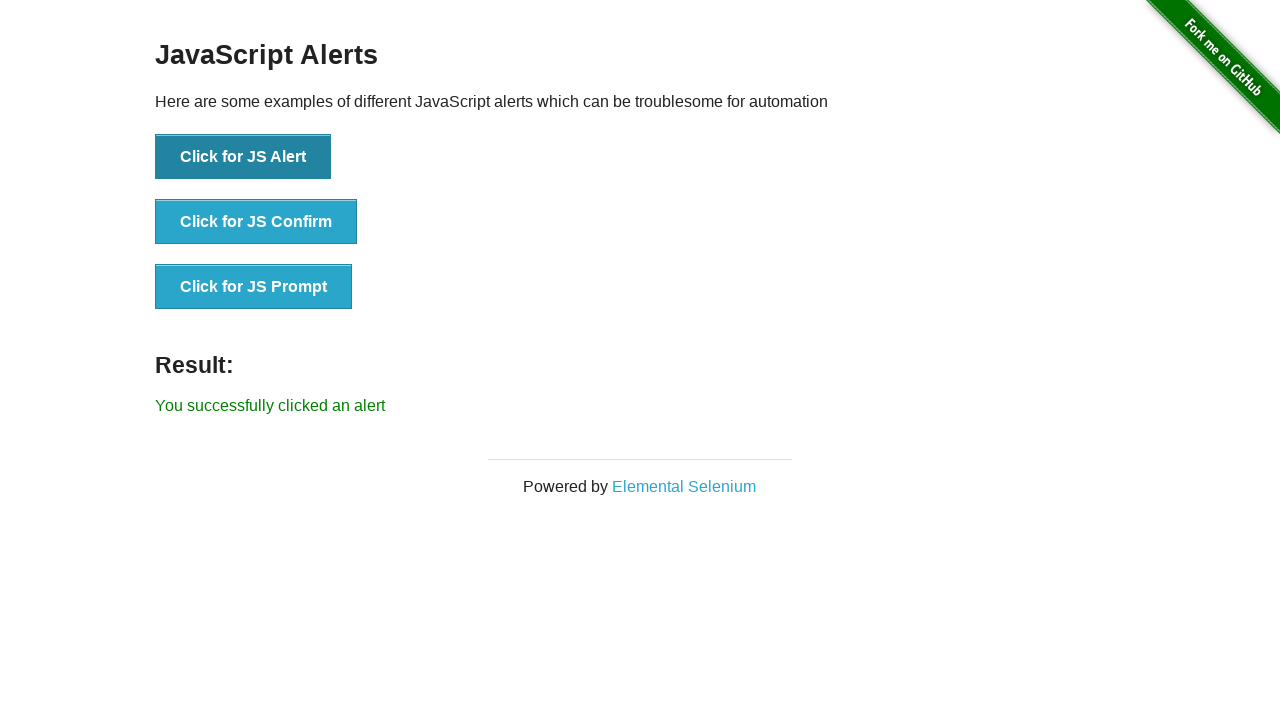

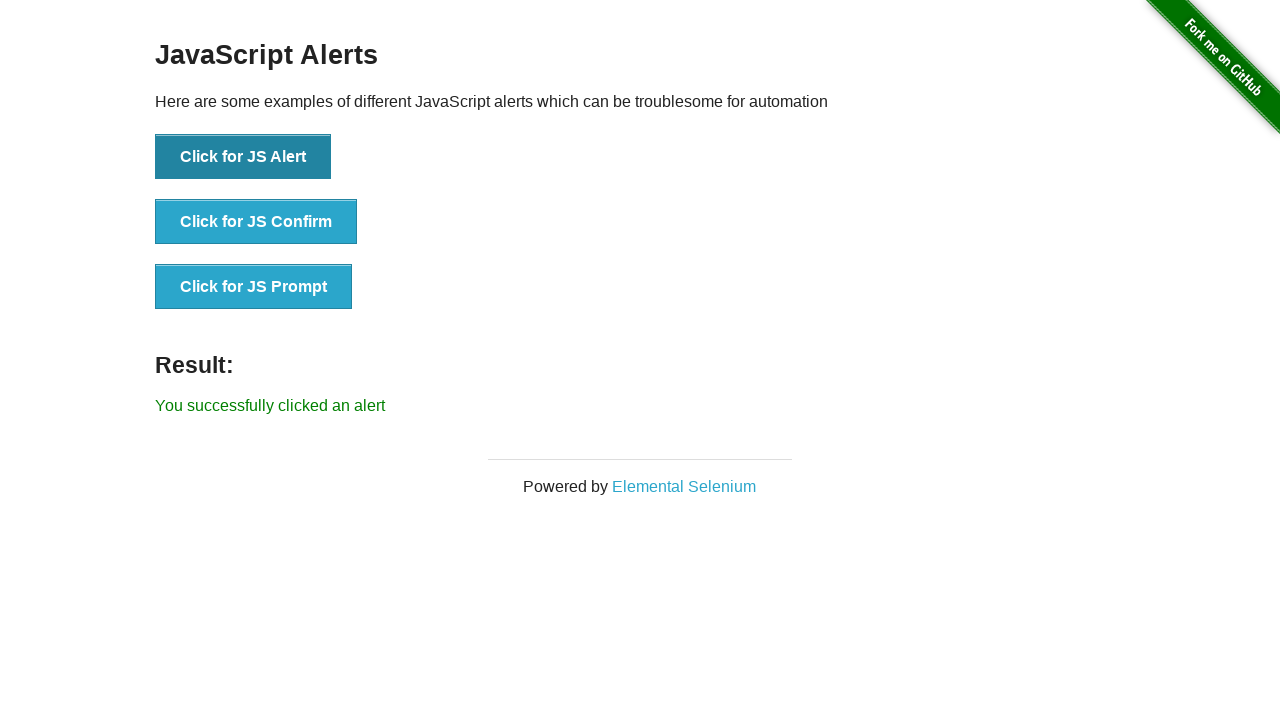